Tests password field by entering a password and verifying the value is correctly stored

Starting URL: https://bonigarcia.dev/selenium-webdriver-java/web-form.html

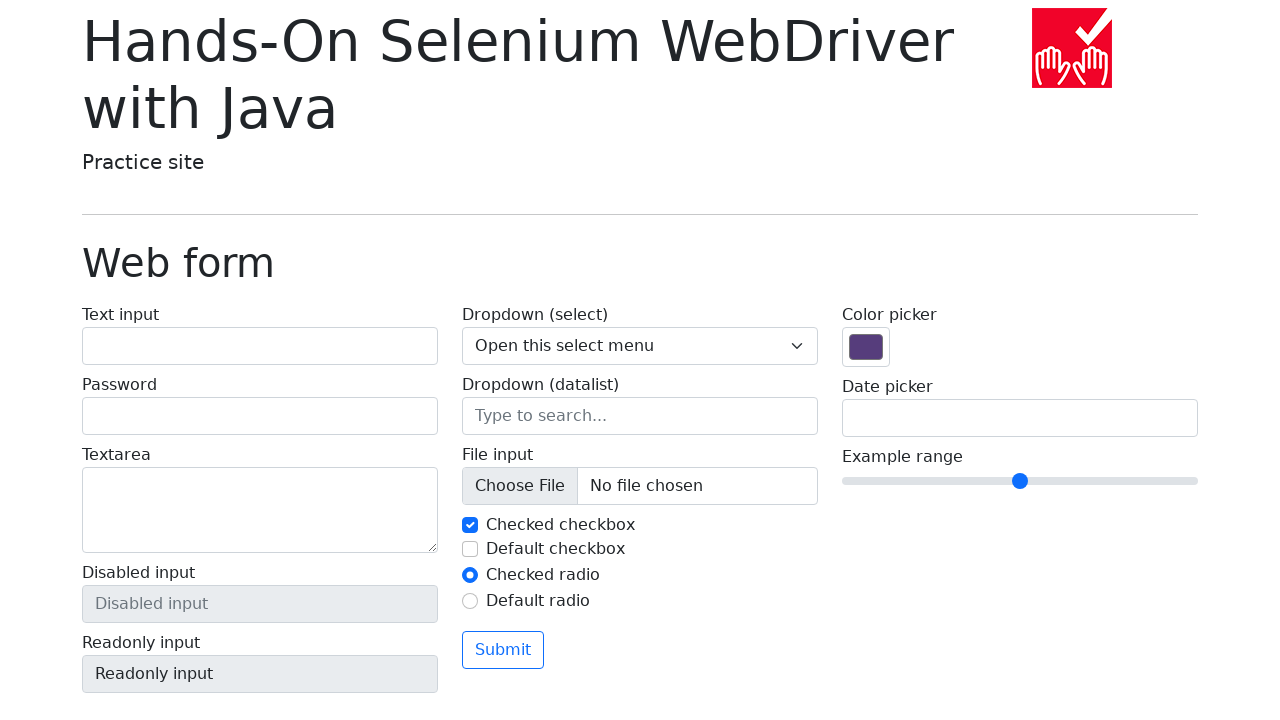

Navigated to web form page
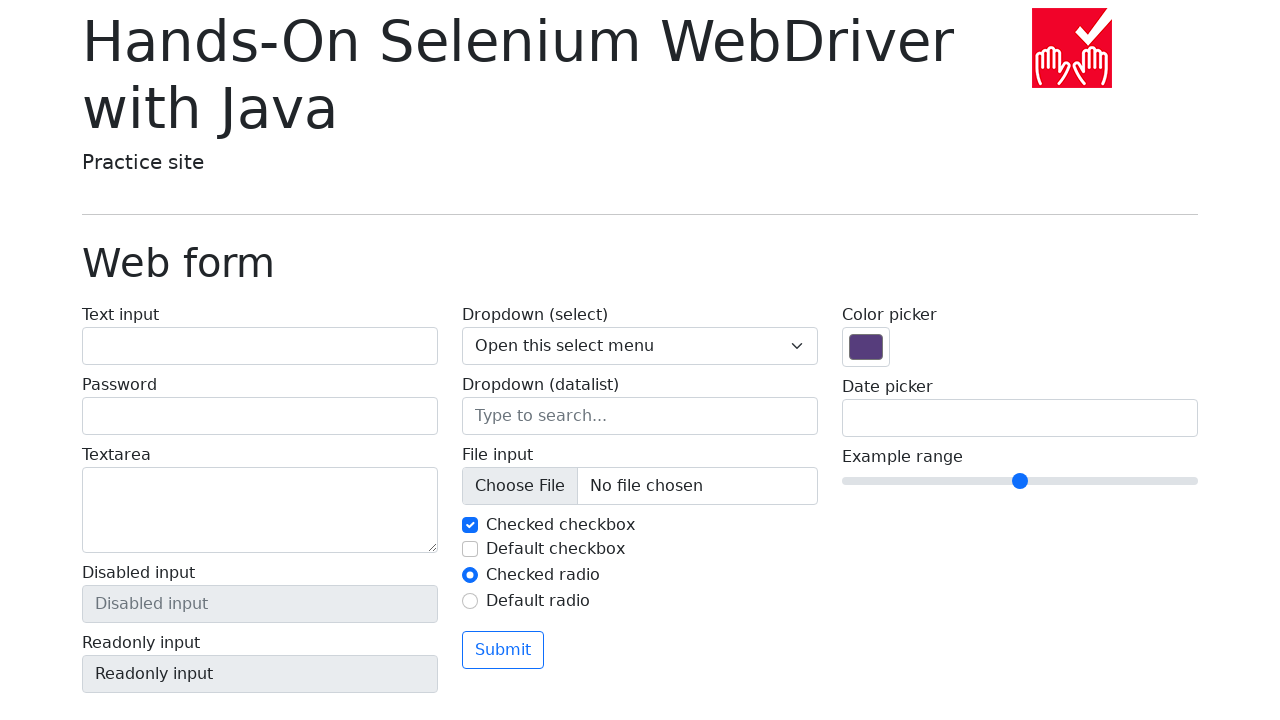

Filled password field with 'pass123' on input[name='my-password']
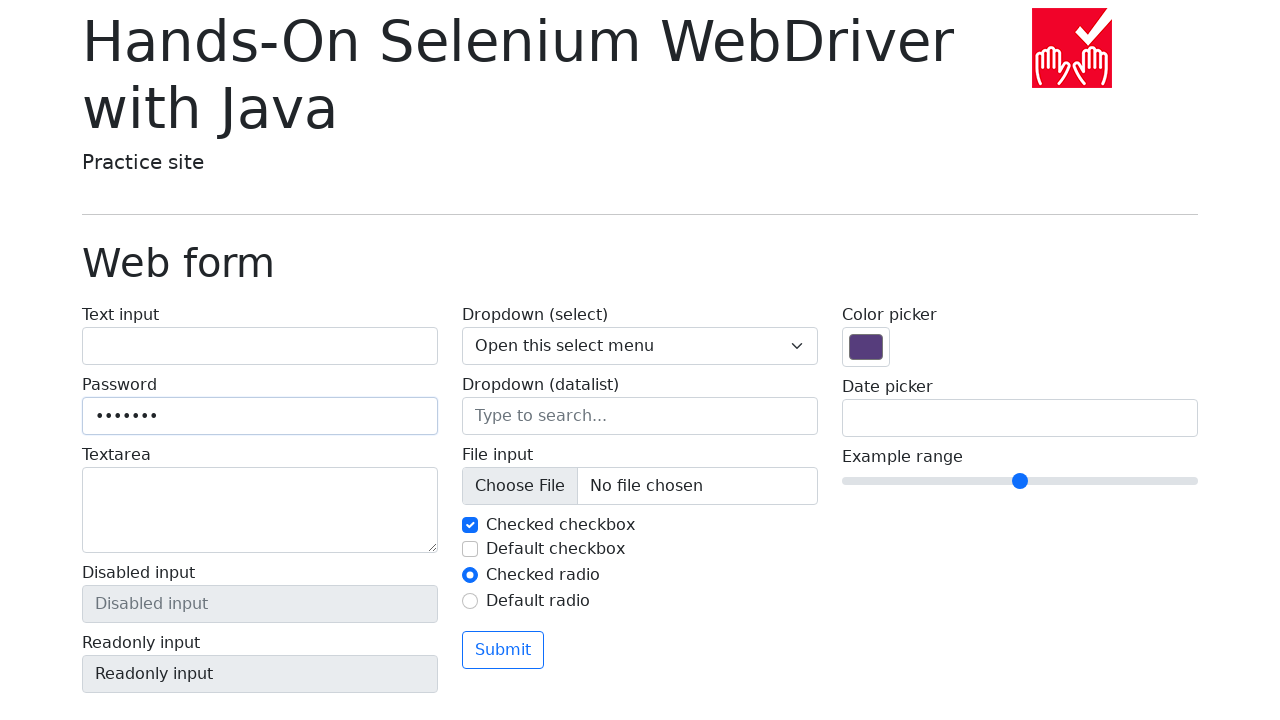

Verified password field correctly stores value 'pass123'
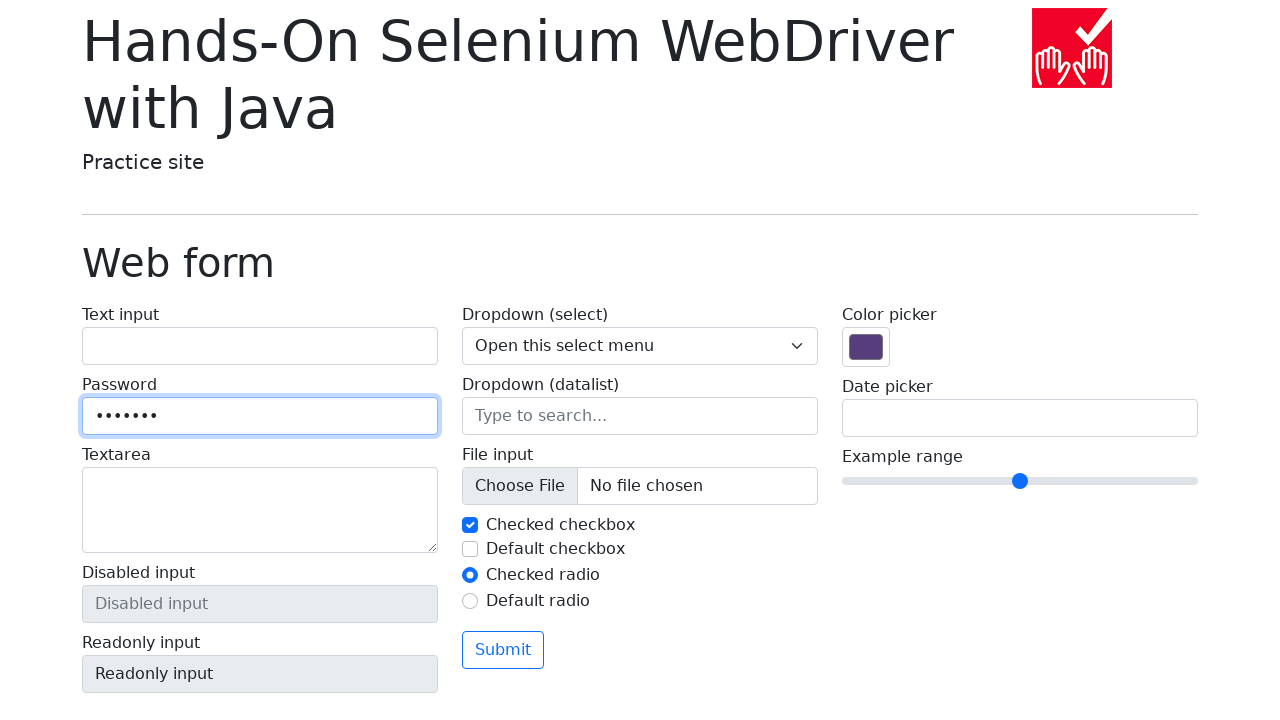

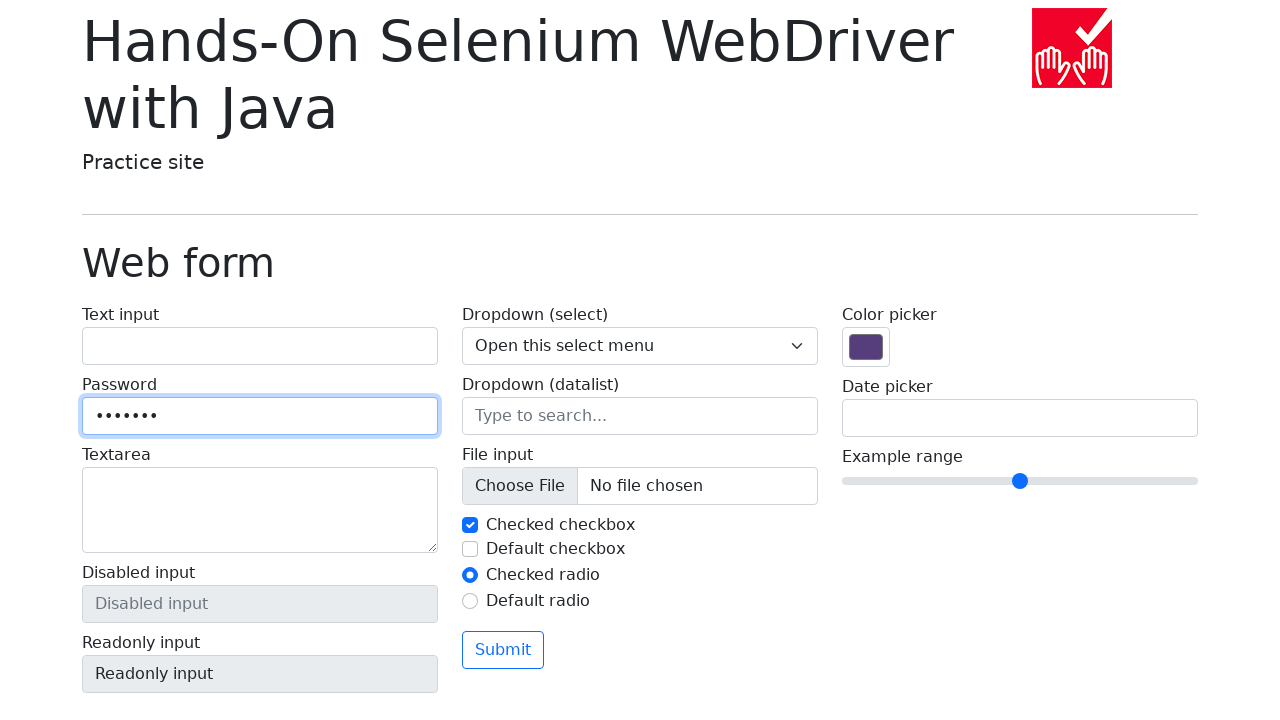